Tests that clicking Jake's LinkedIn link opens LinkedIn profile in a new tab

Starting URL: https://centz.herokuapp.com/

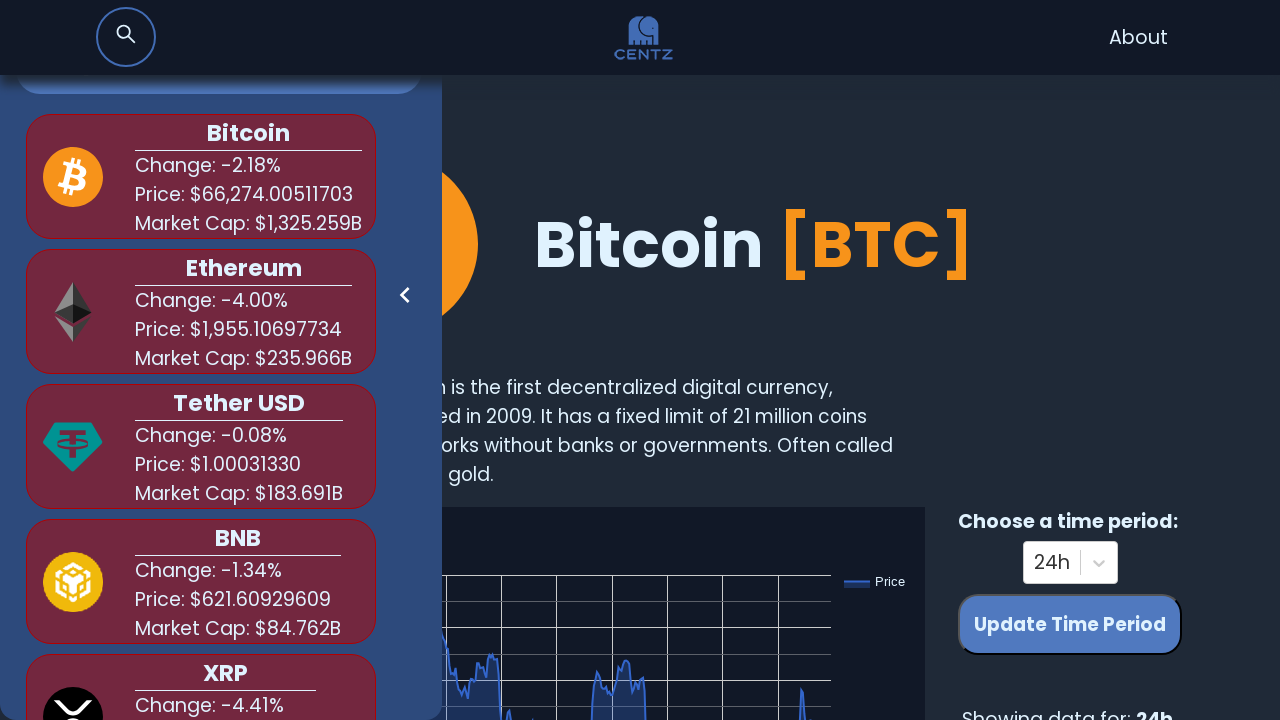

Clicked navigation link to About page at (1138, 38) on xpath=//*[@id='root']/nav/ul/li/a
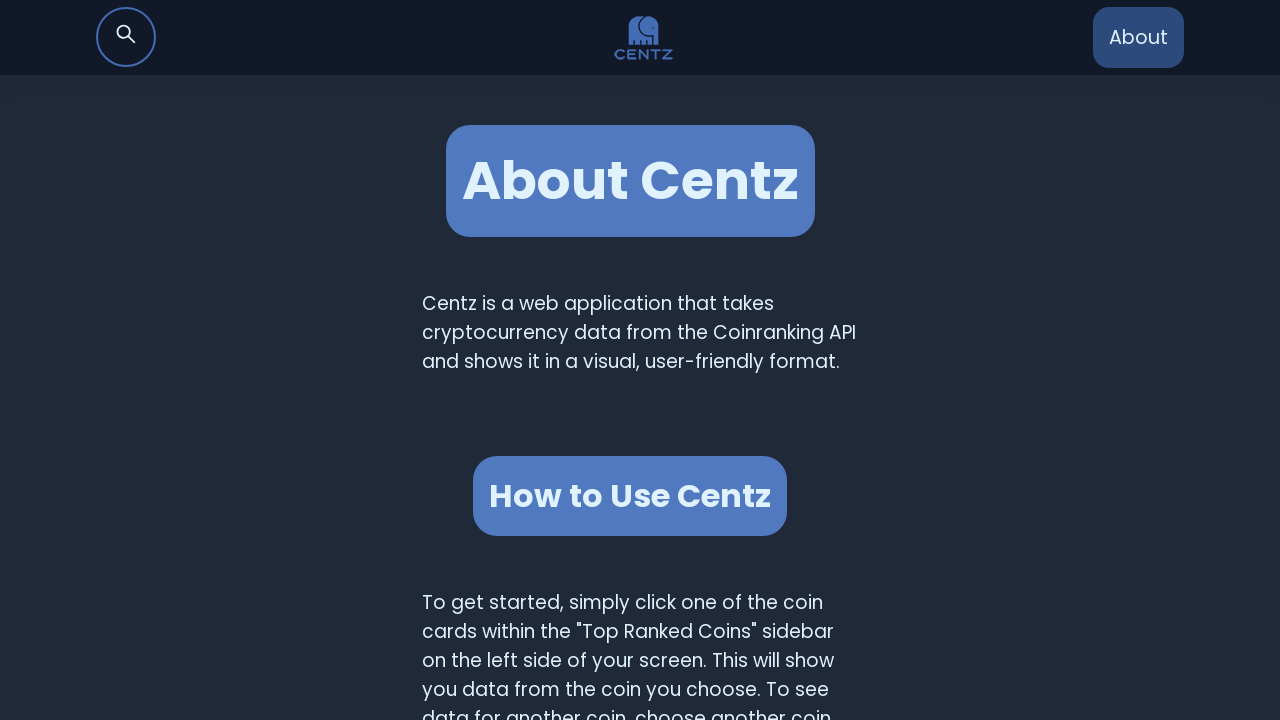

Scrolled down 1050 pixels to reveal Jake's section
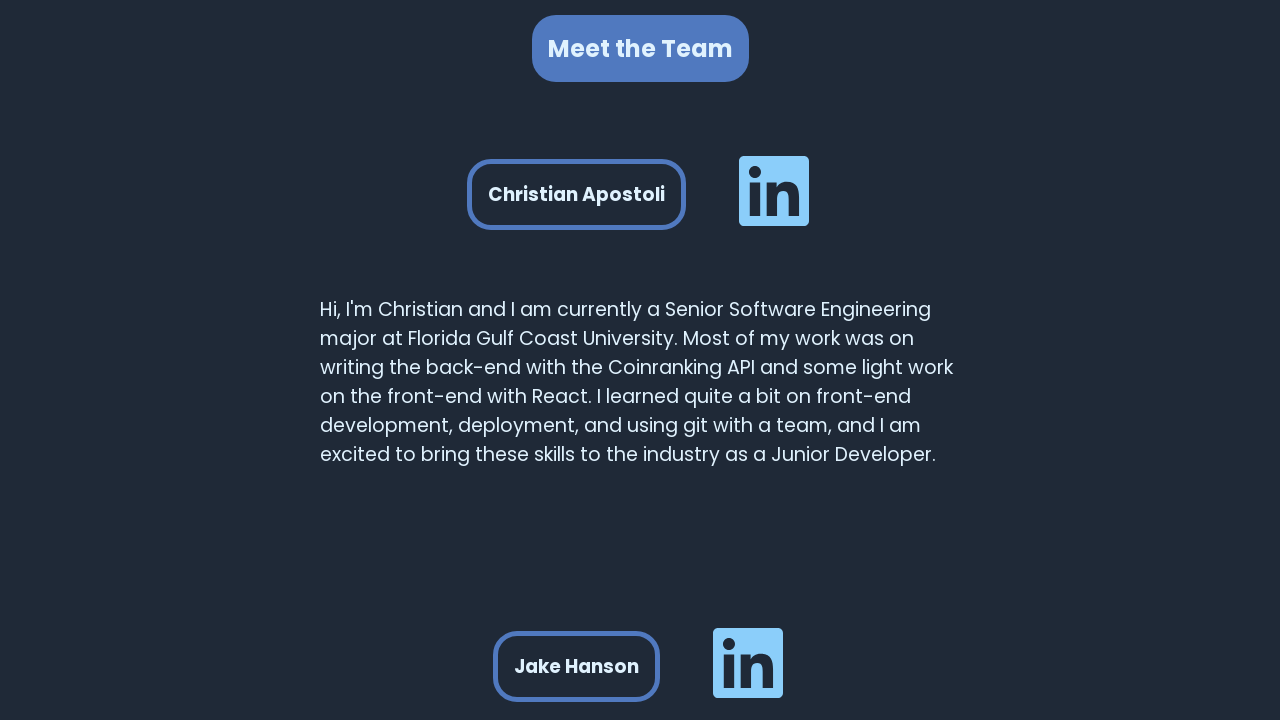

Waited 1000ms for content to settle
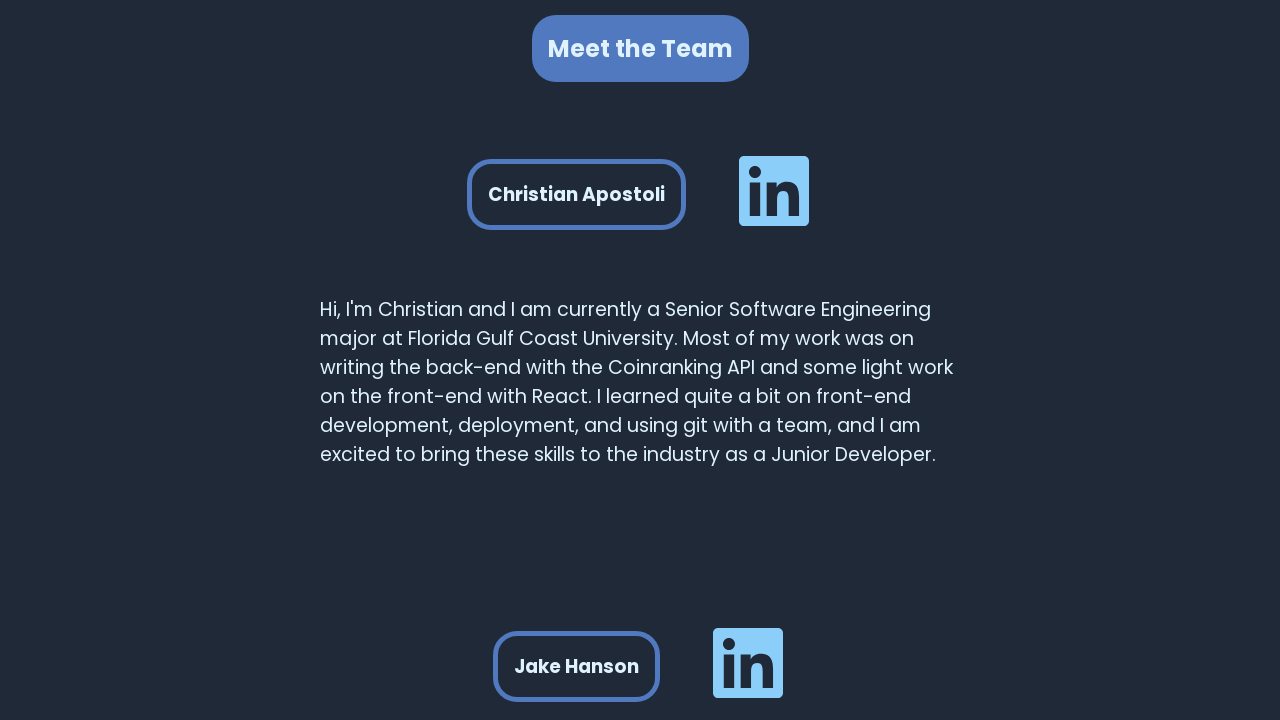

Clicked Jake's LinkedIn link at (748, 652) on xpath=//*[@id='root']/div/div[1]/div[3]/div[2]/a
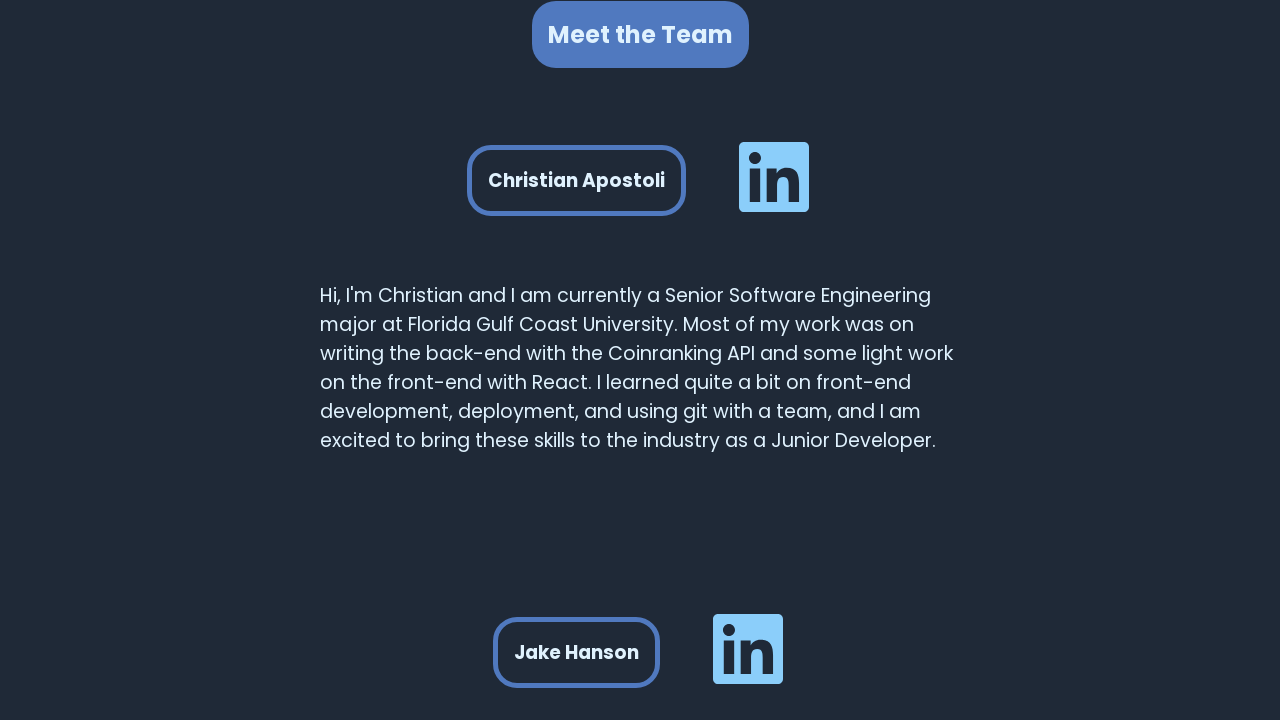

LinkedIn profile page loaded in new tab
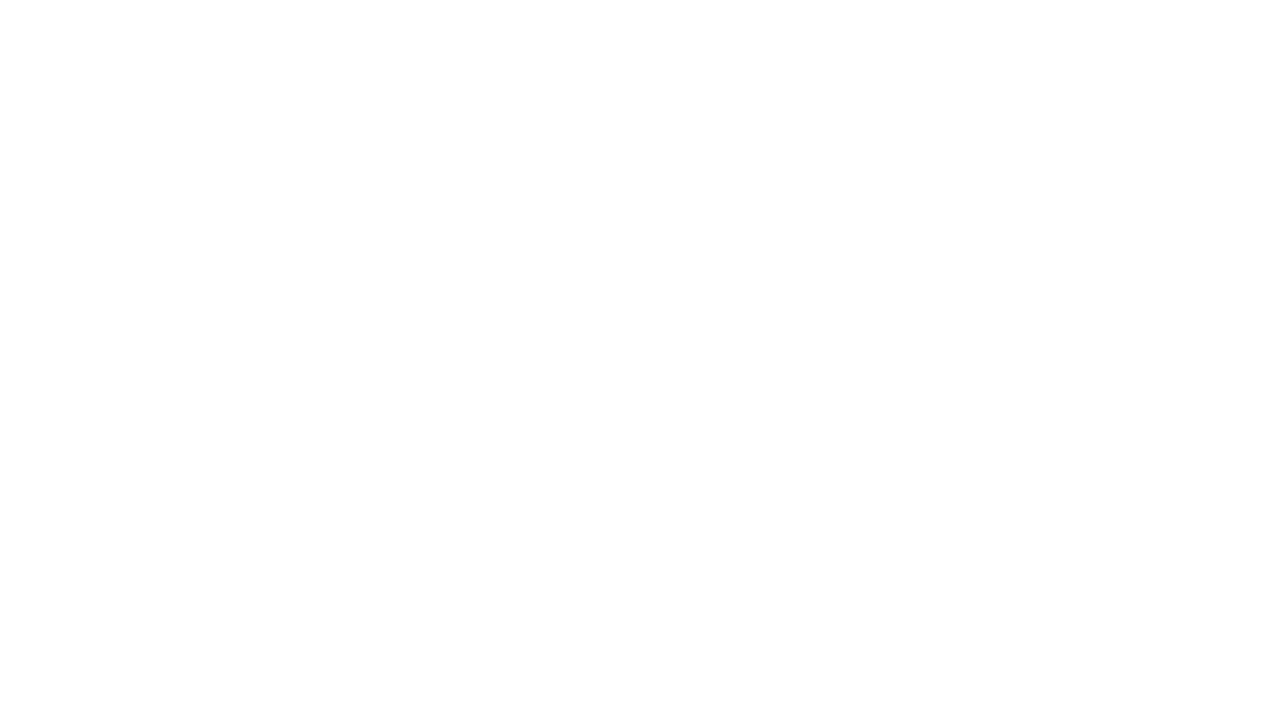

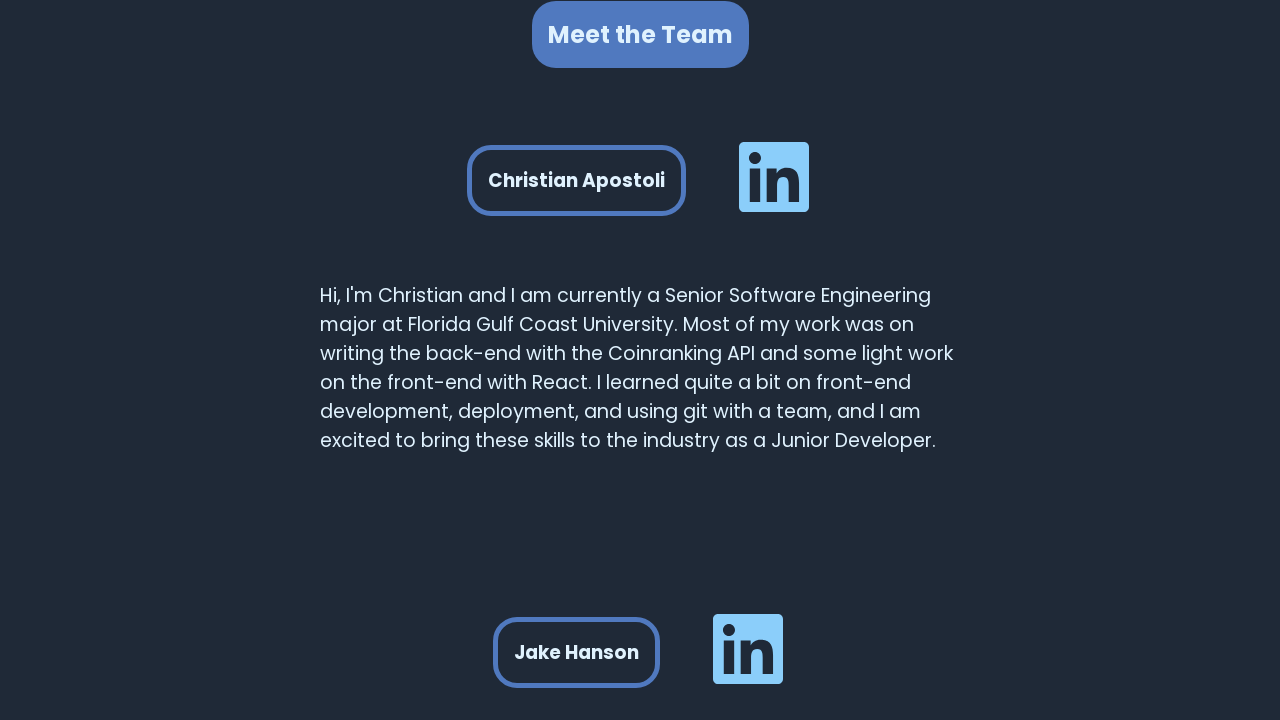